Tests that edits are cancelled when pressing the Escape key.

Starting URL: https://demo.playwright.dev/todomvc

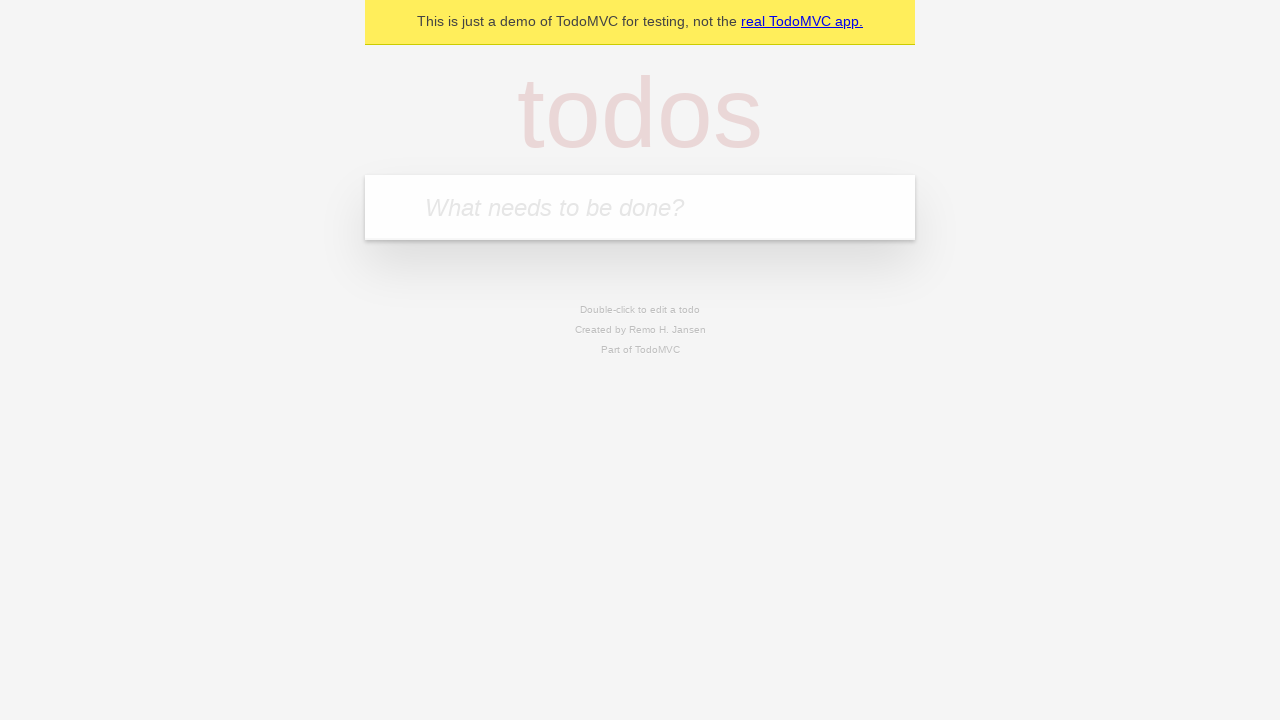

Filled first todo input with 'buy some cheese' on internal:attr=[placeholder="What needs to be done?"i]
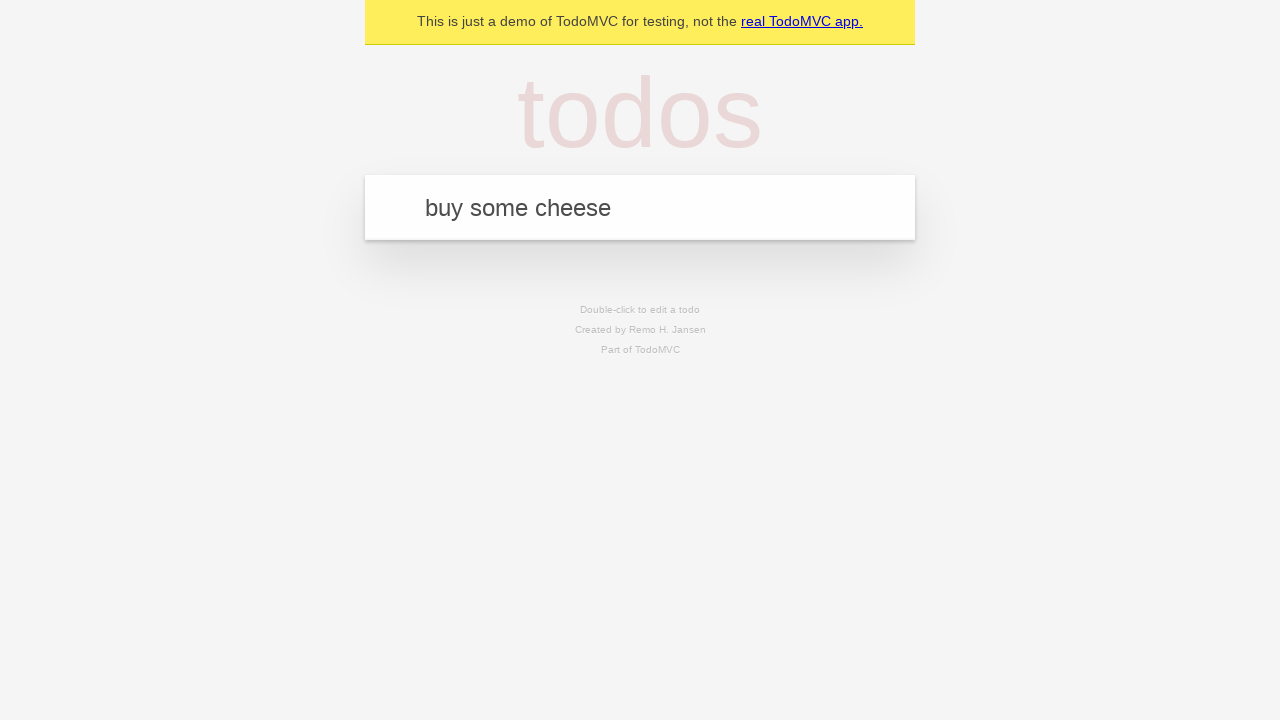

Pressed Enter to create first todo on internal:attr=[placeholder="What needs to be done?"i]
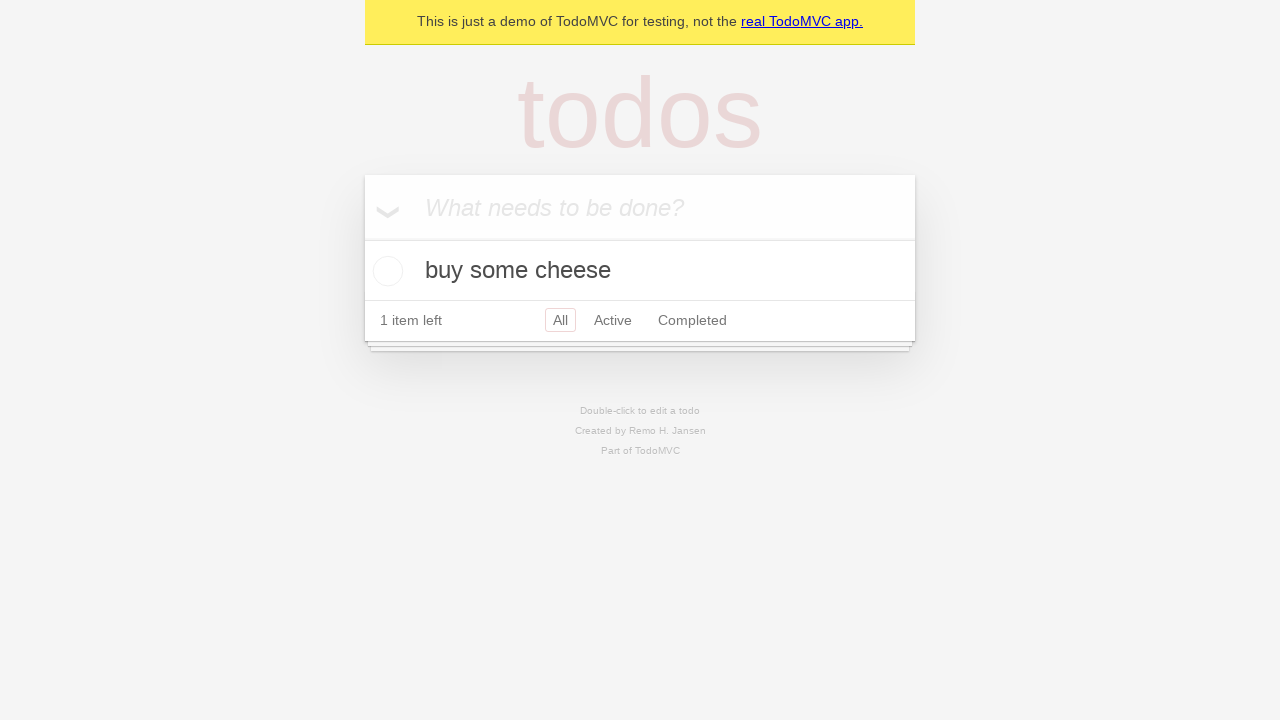

Filled second todo input with 'feed the cat' on internal:attr=[placeholder="What needs to be done?"i]
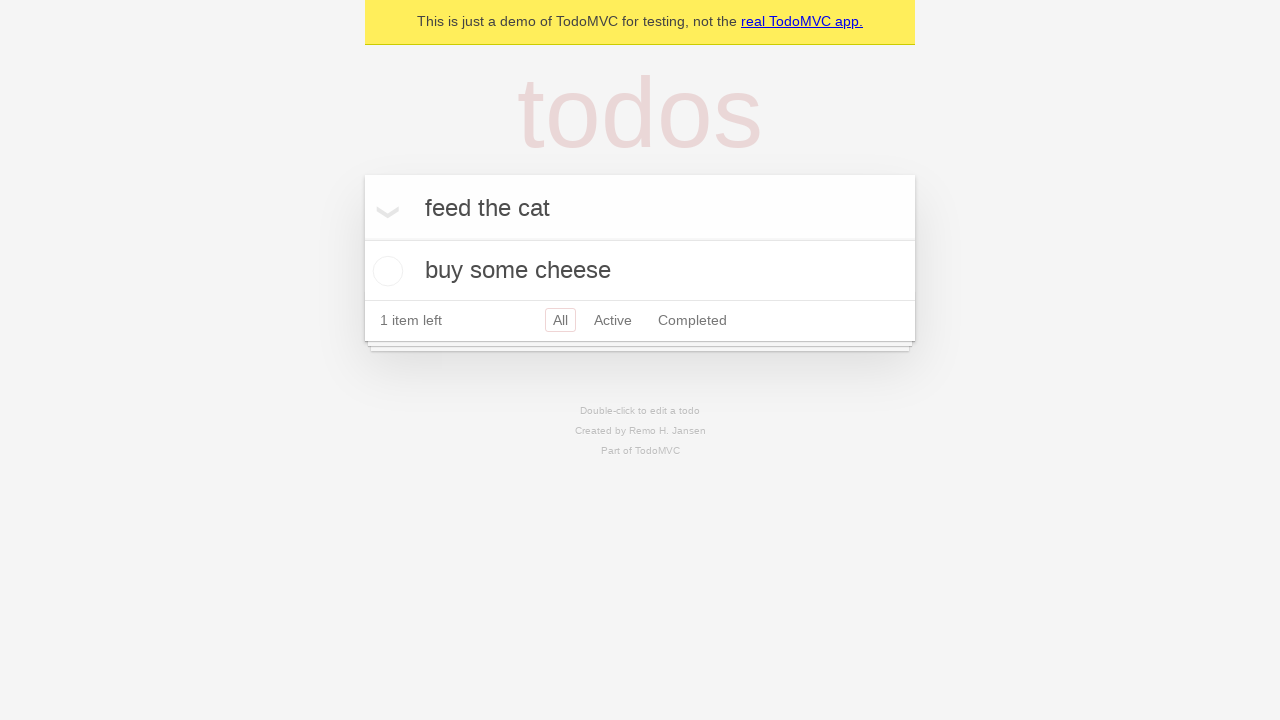

Pressed Enter to create second todo on internal:attr=[placeholder="What needs to be done?"i]
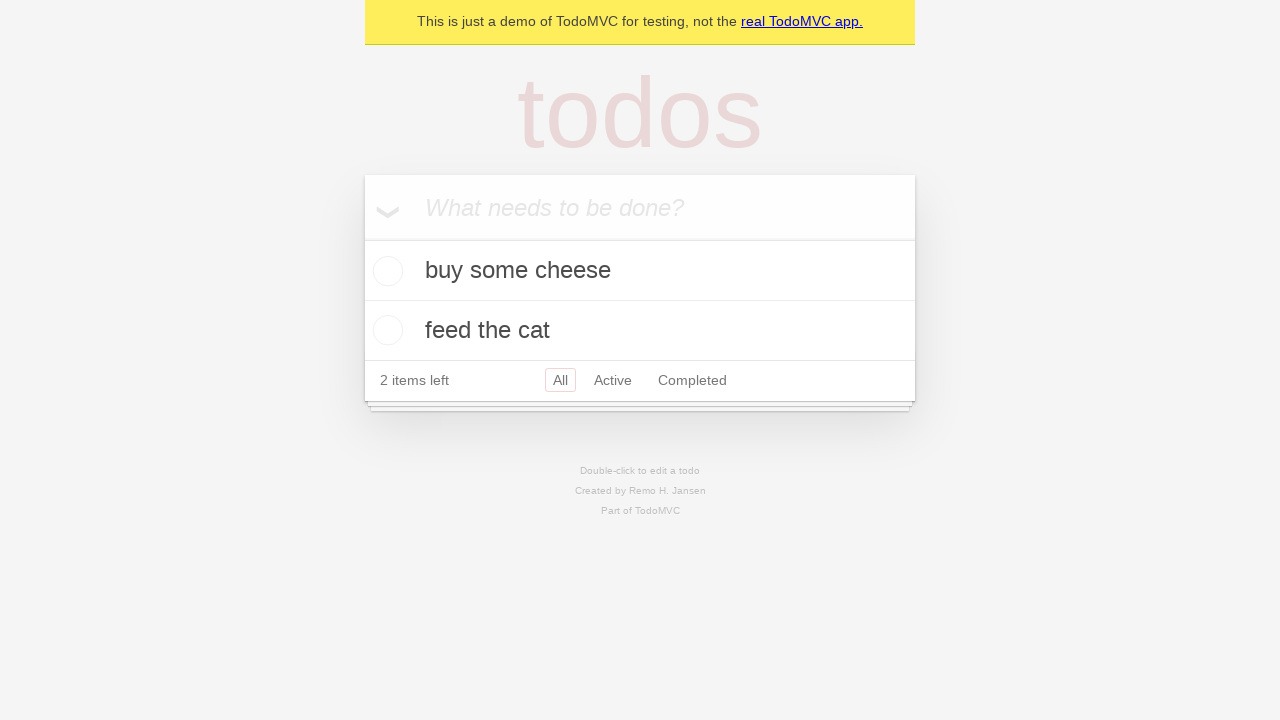

Filled third todo input with 'book a doctors appointment' on internal:attr=[placeholder="What needs to be done?"i]
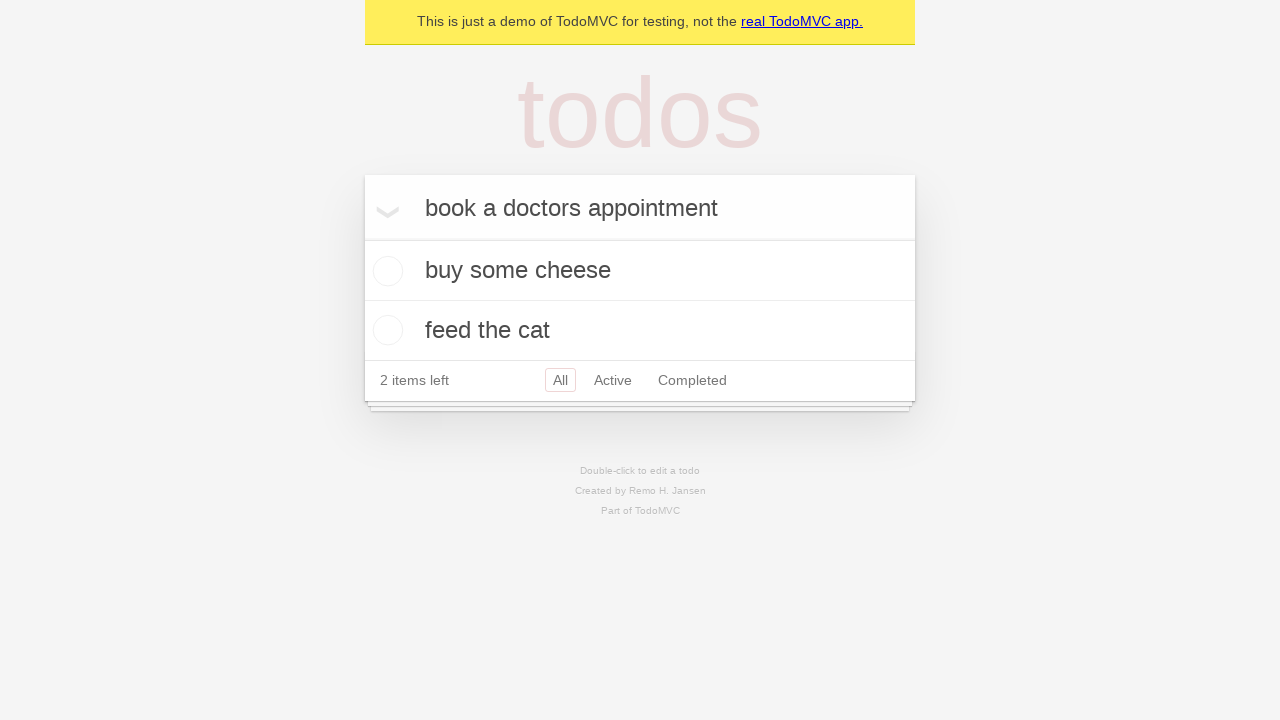

Pressed Enter to create third todo on internal:attr=[placeholder="What needs to be done?"i]
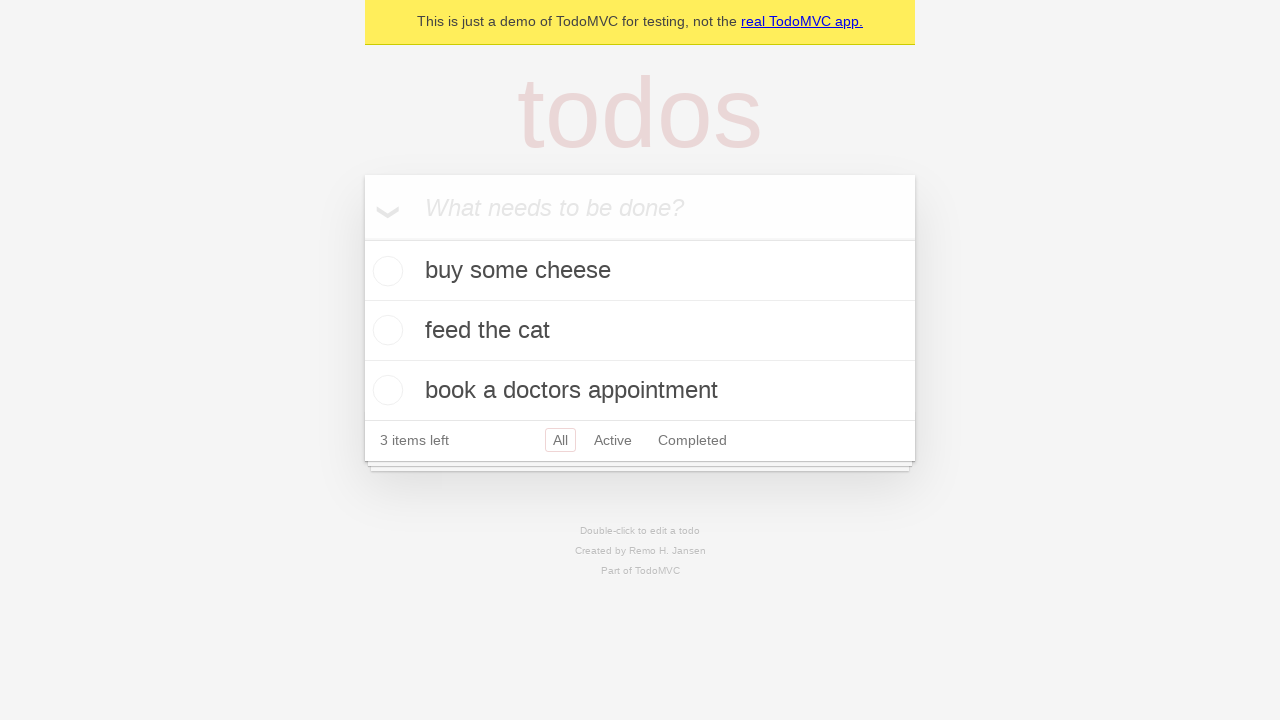

Double-clicked second todo item to enter edit mode at (640, 331) on internal:testid=[data-testid="todo-item"s] >> nth=1
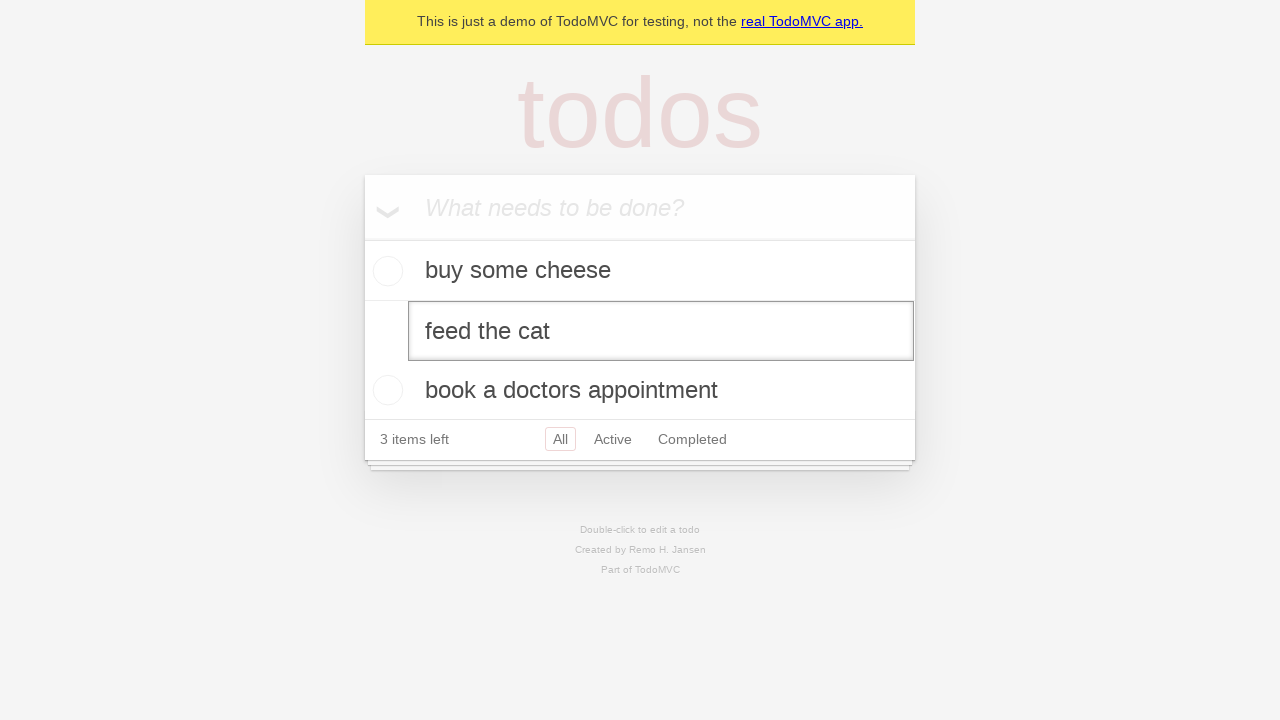

Filled edit textbox with 'buy some sausages' on internal:testid=[data-testid="todo-item"s] >> nth=1 >> internal:role=textbox[nam
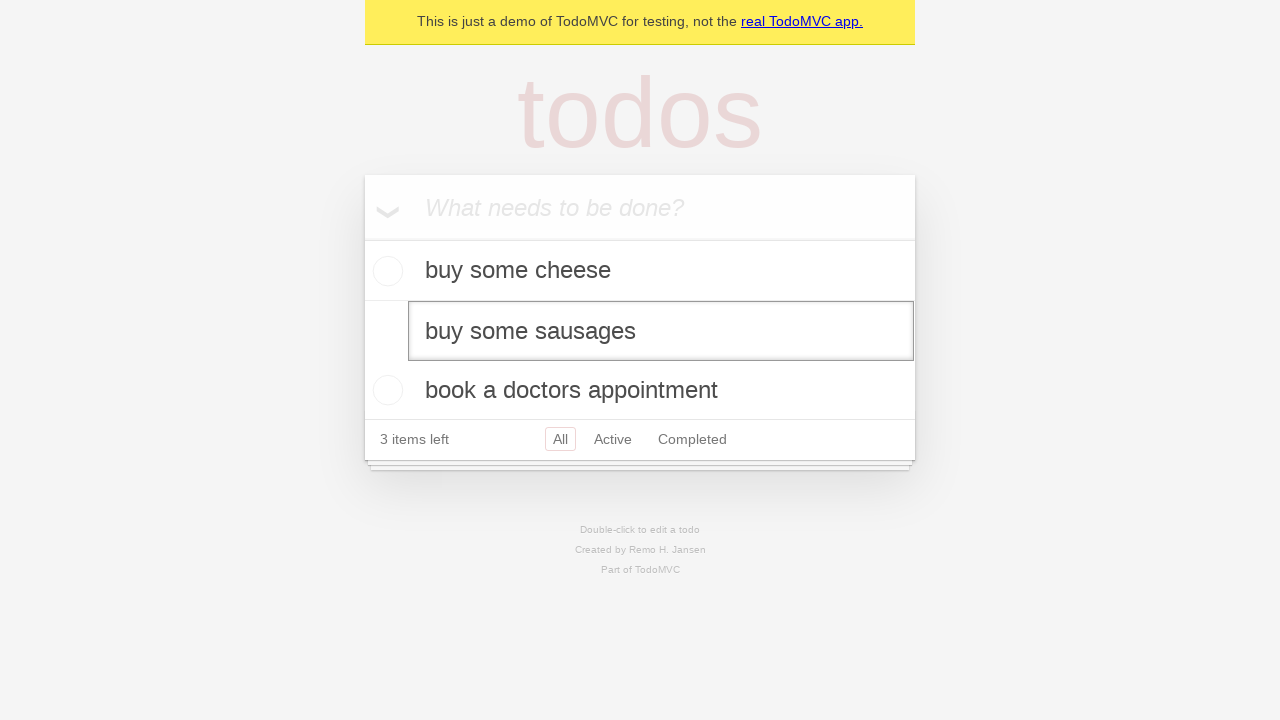

Pressed Escape to cancel edit on internal:testid=[data-testid="todo-item"s] >> nth=1 >> internal:role=textbox[nam
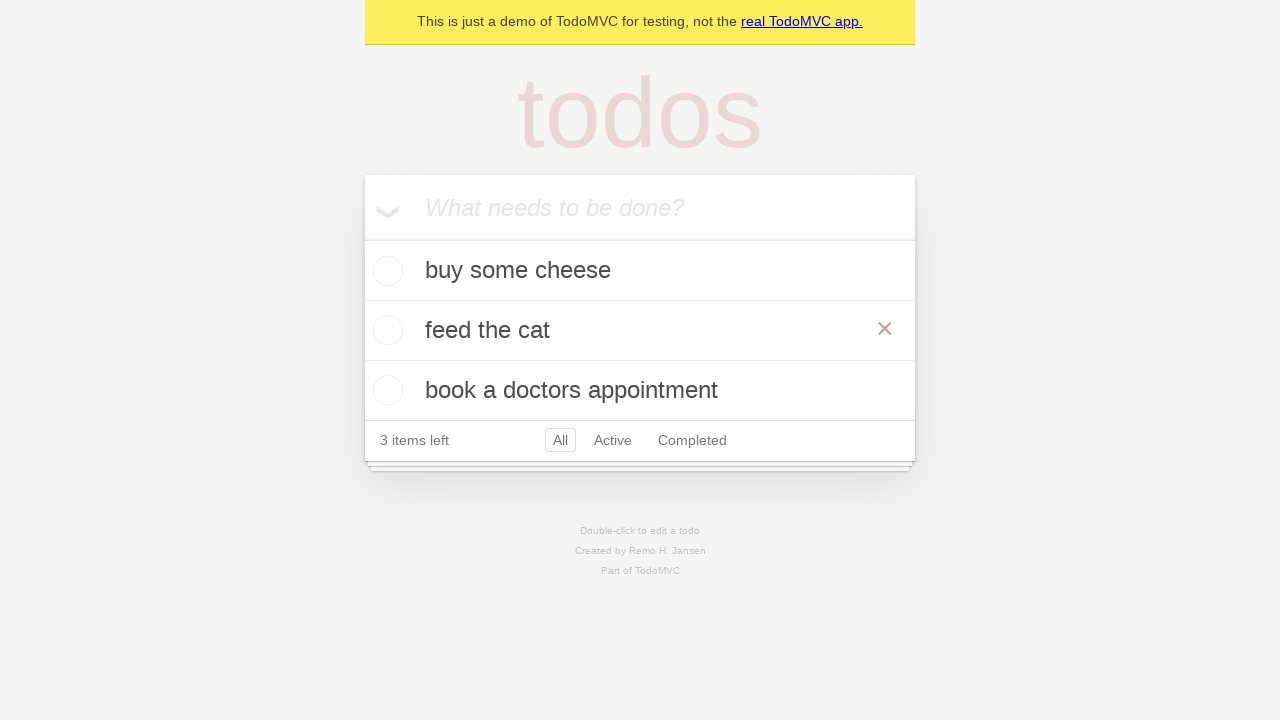

Waited for edit cancellation to complete
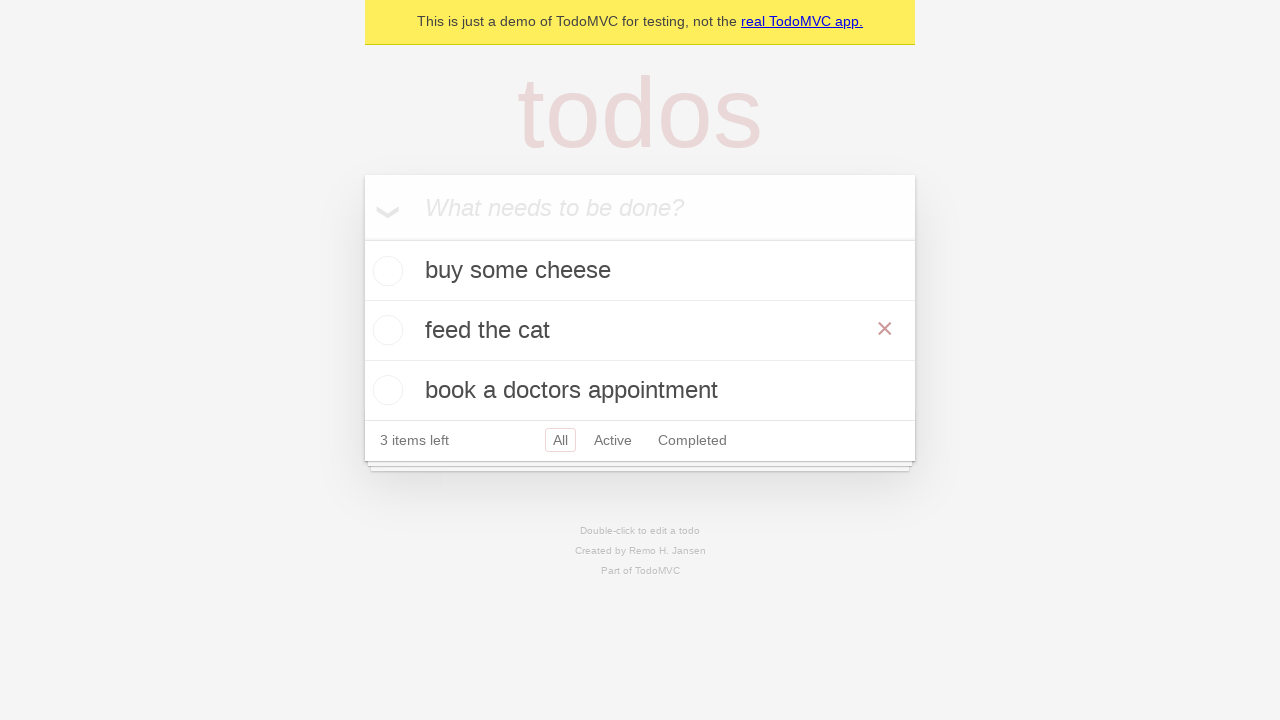

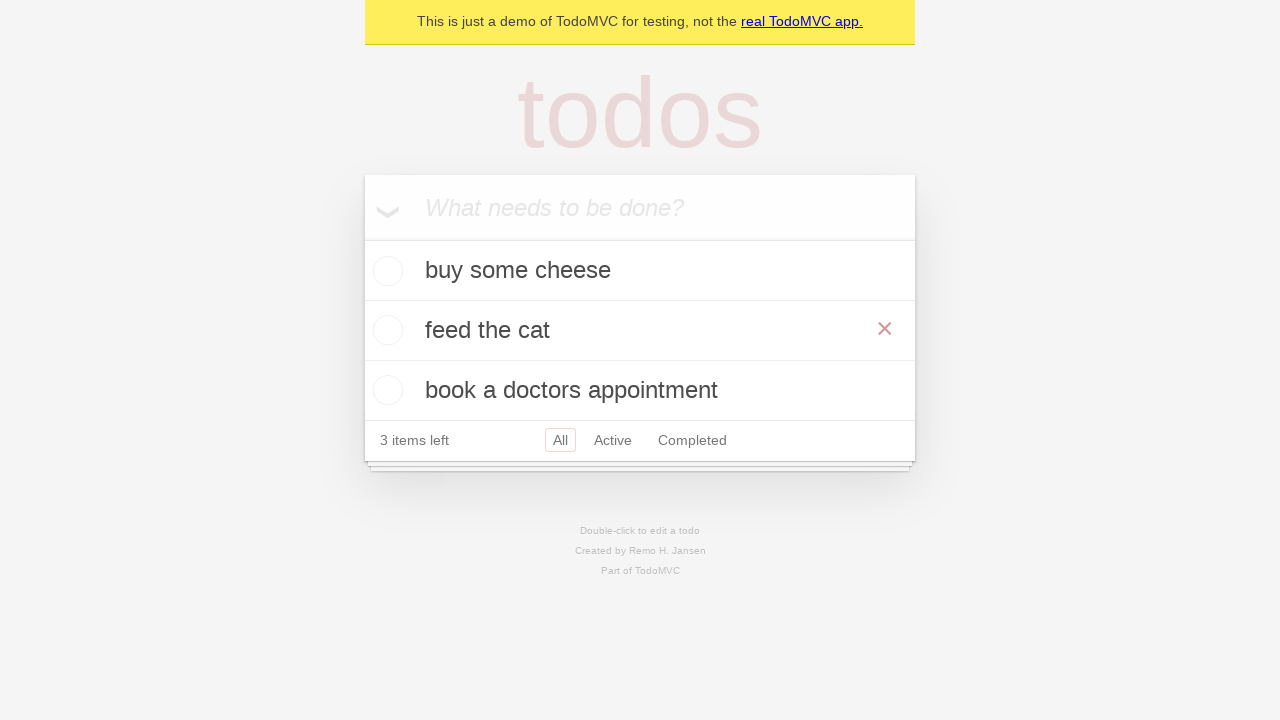